Tests that clicking a selected checkbox unselects it. Verifies the second checkbox starts selected, clicks it, then verifies it becomes unselected.

Starting URL: https://the-internet.herokuapp.com/checkboxes

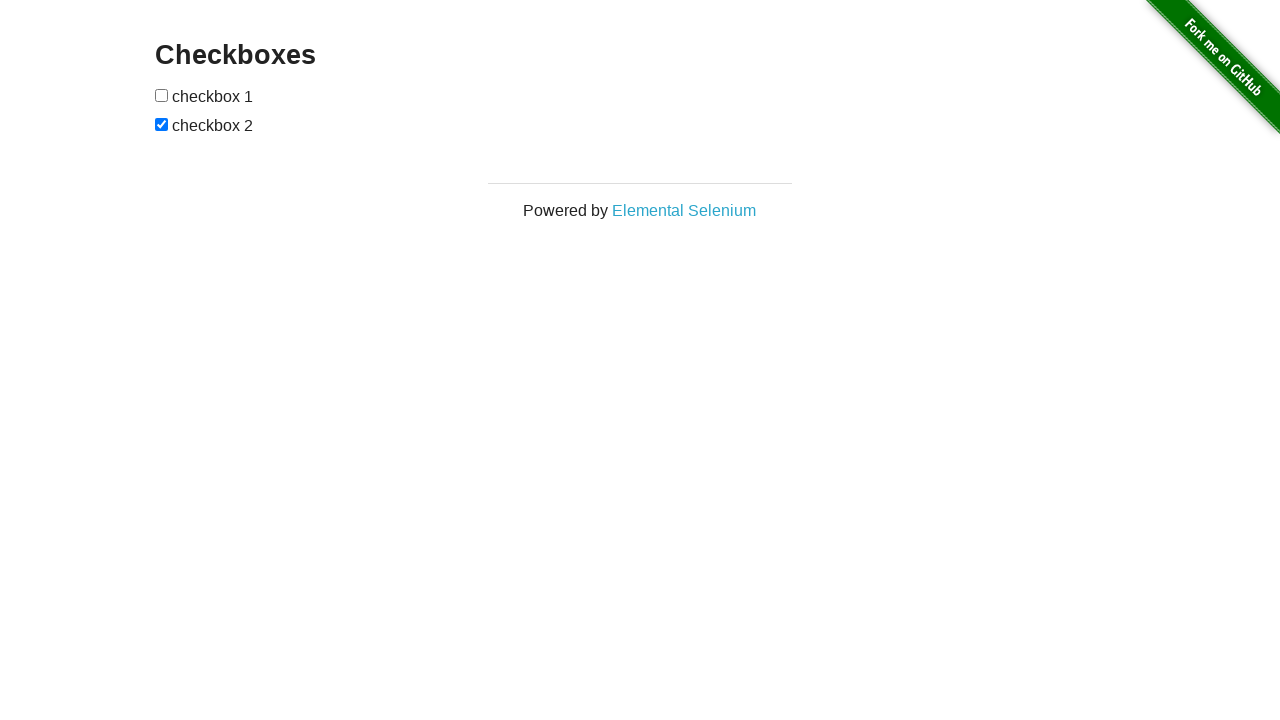

Waited for checkboxes container to load
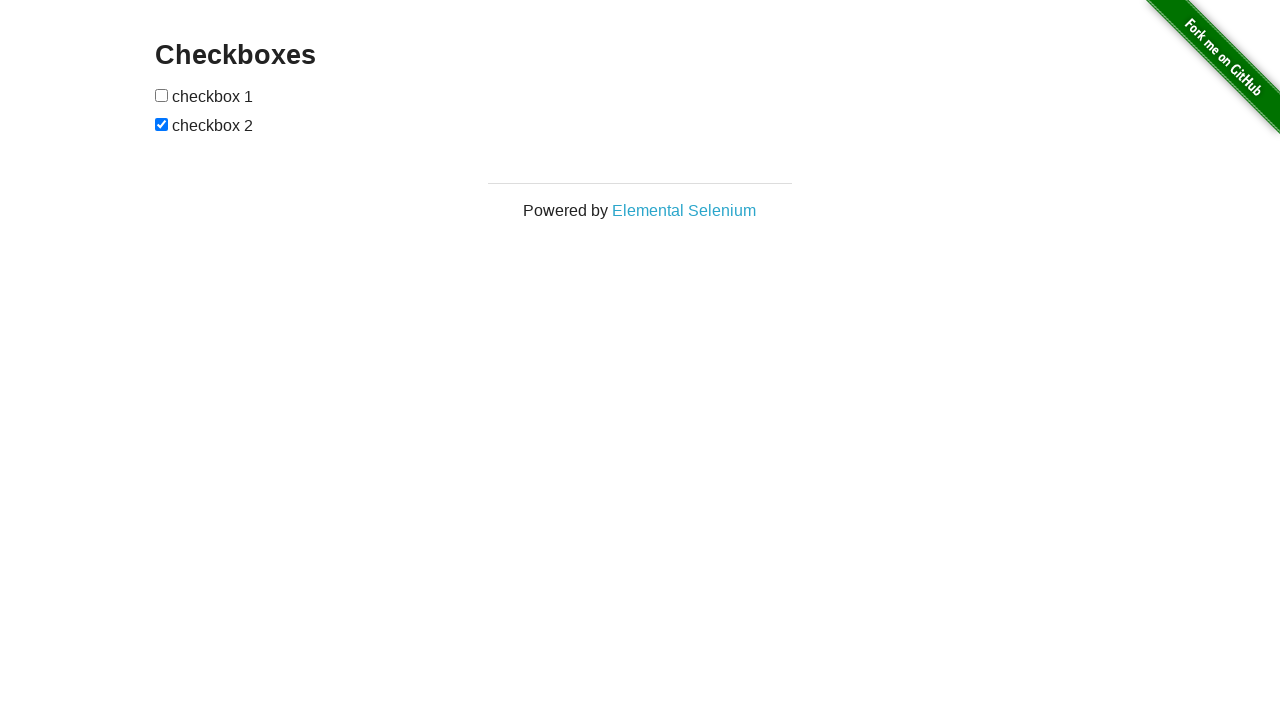

Located the second checkbox element
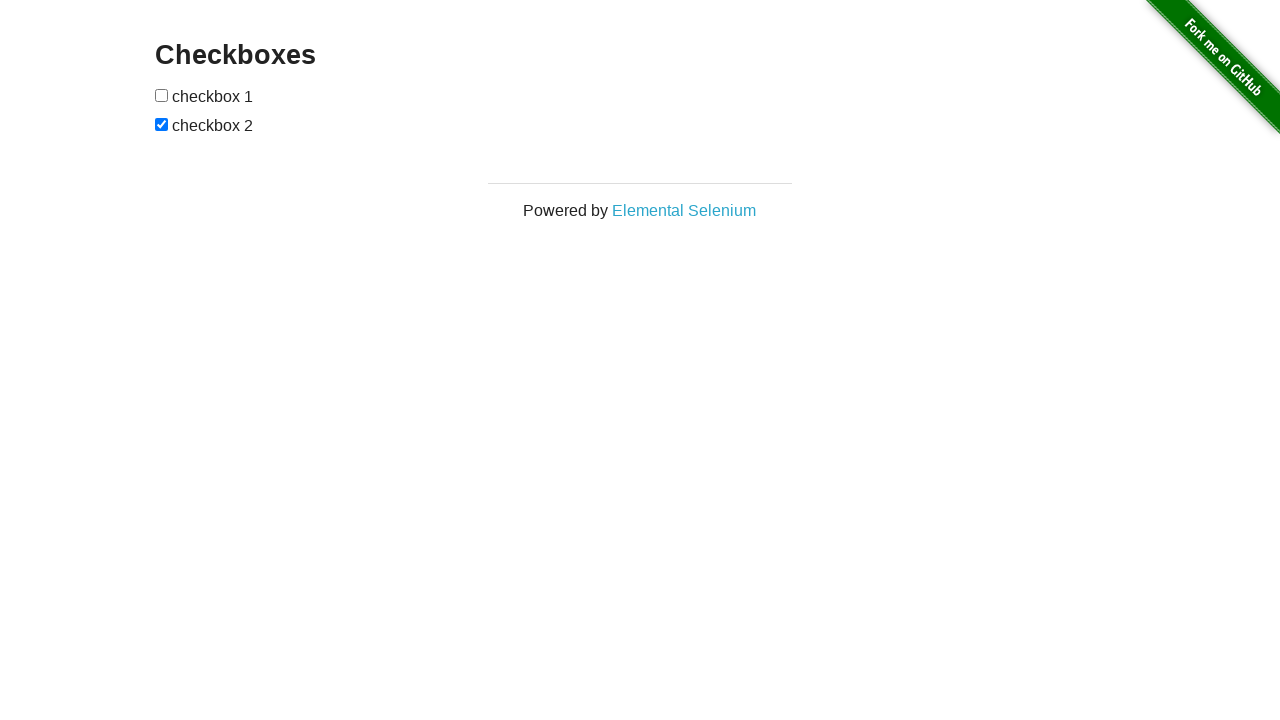

Verified second checkbox is selected initially
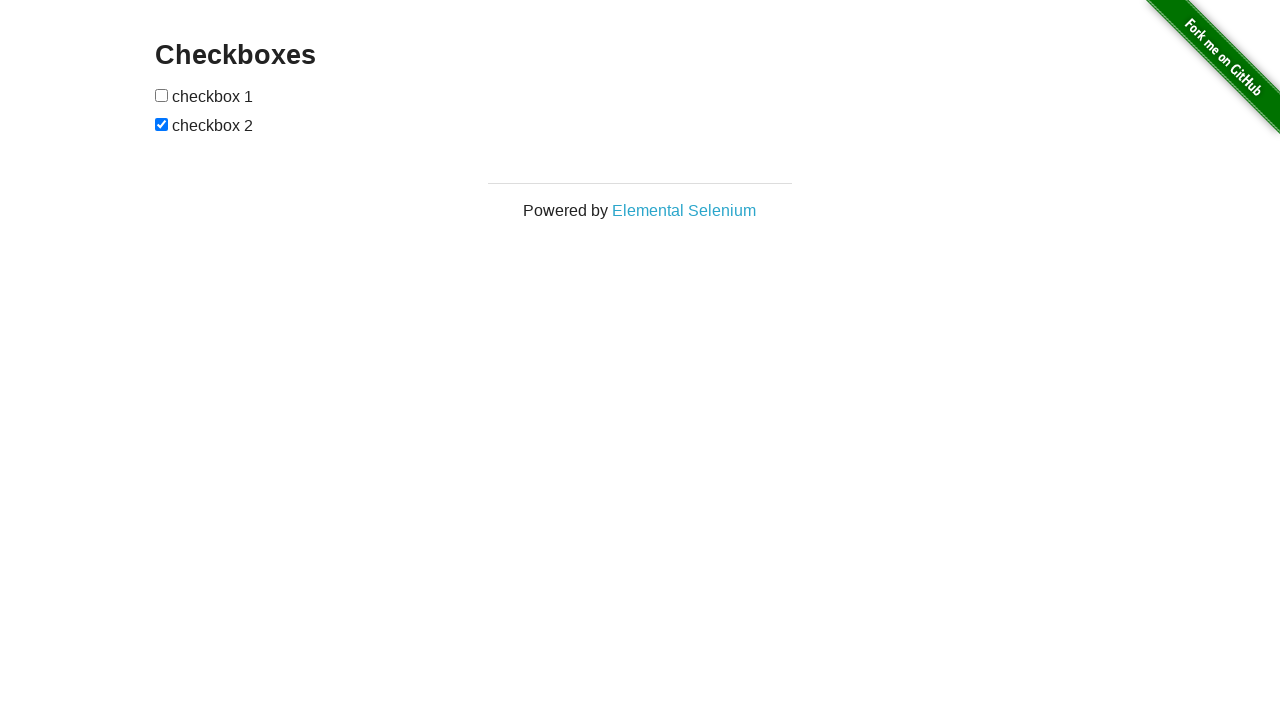

Clicked the second checkbox to unselect it at (162, 124) on #checkboxes input[type='checkbox'] >> nth=1
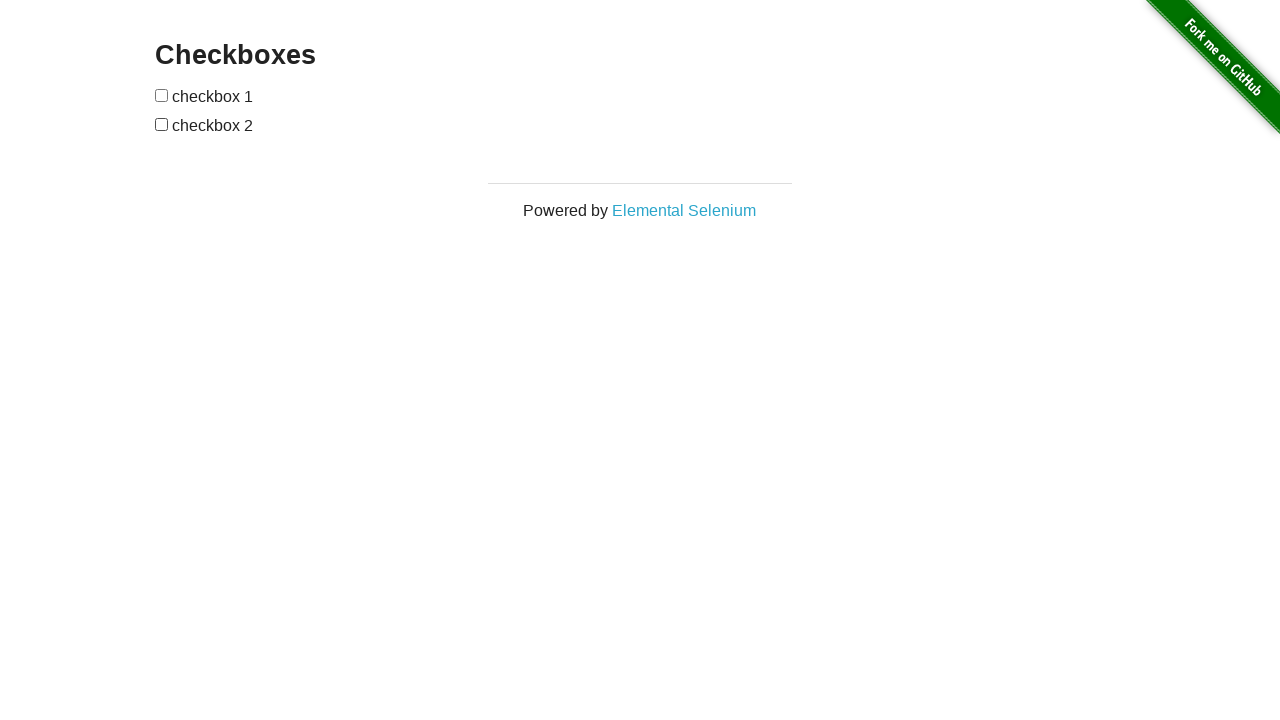

Verified second checkbox is now unselected
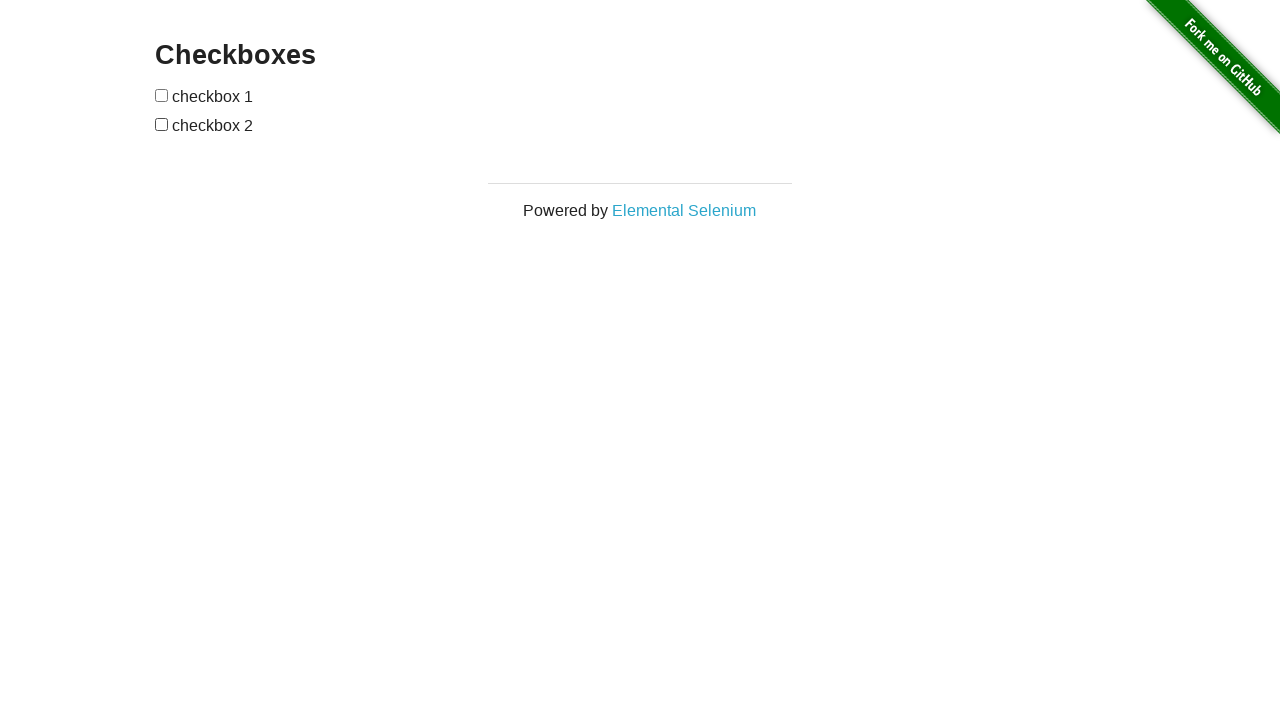

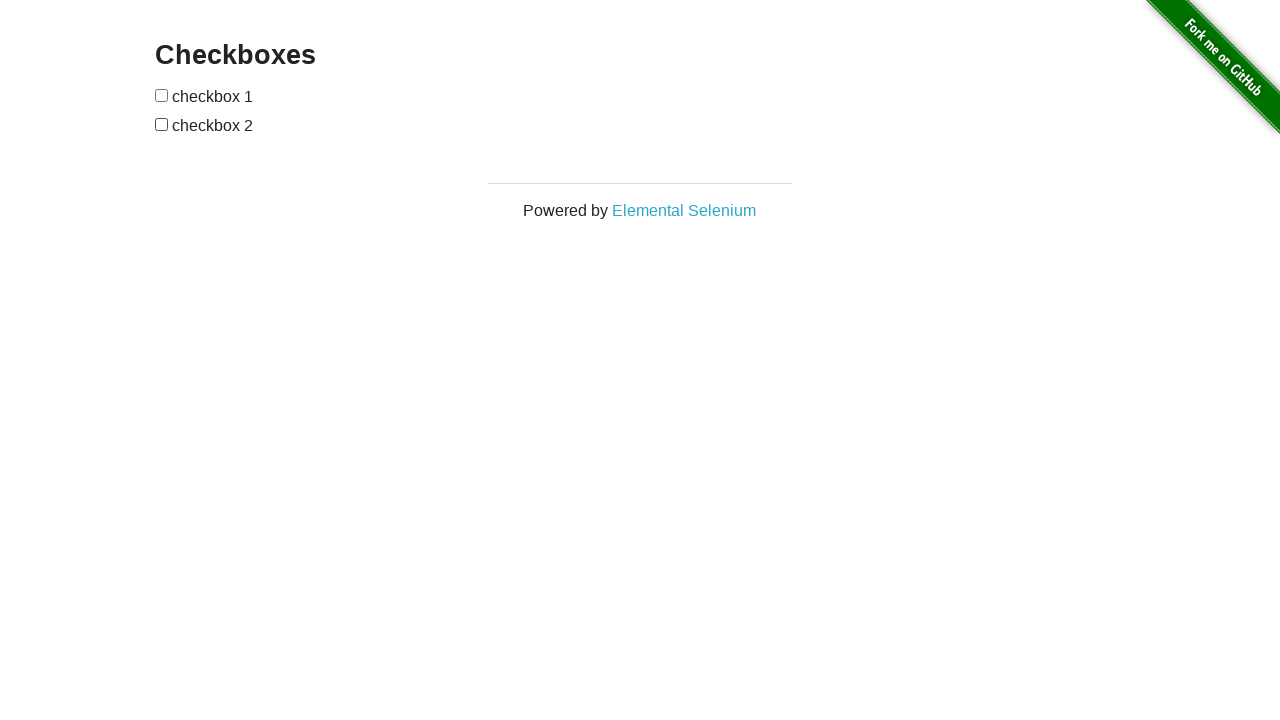